Tests registration form by filling first name, last name, and email fields, then submitting the form and verifying success message

Starting URL: http://suninjuly.github.io/registration1.html

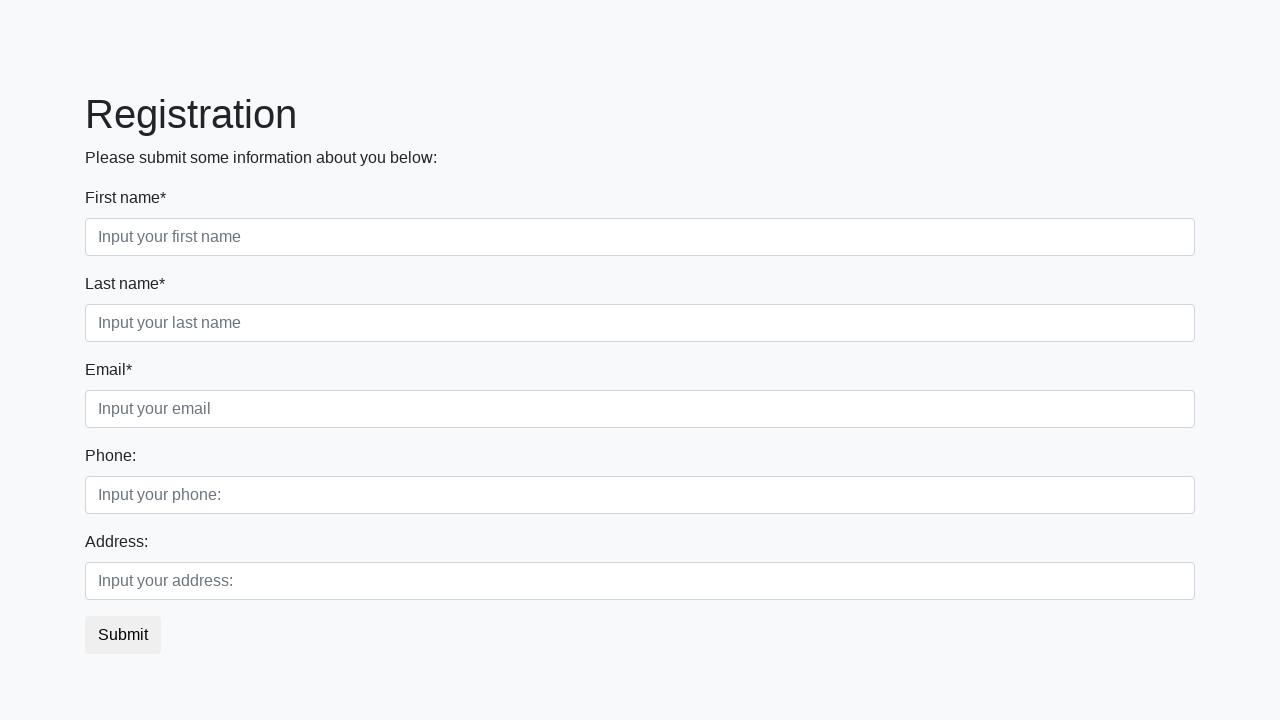

Filled first name field with 'Name' on input[placeholder="Input your first name"]
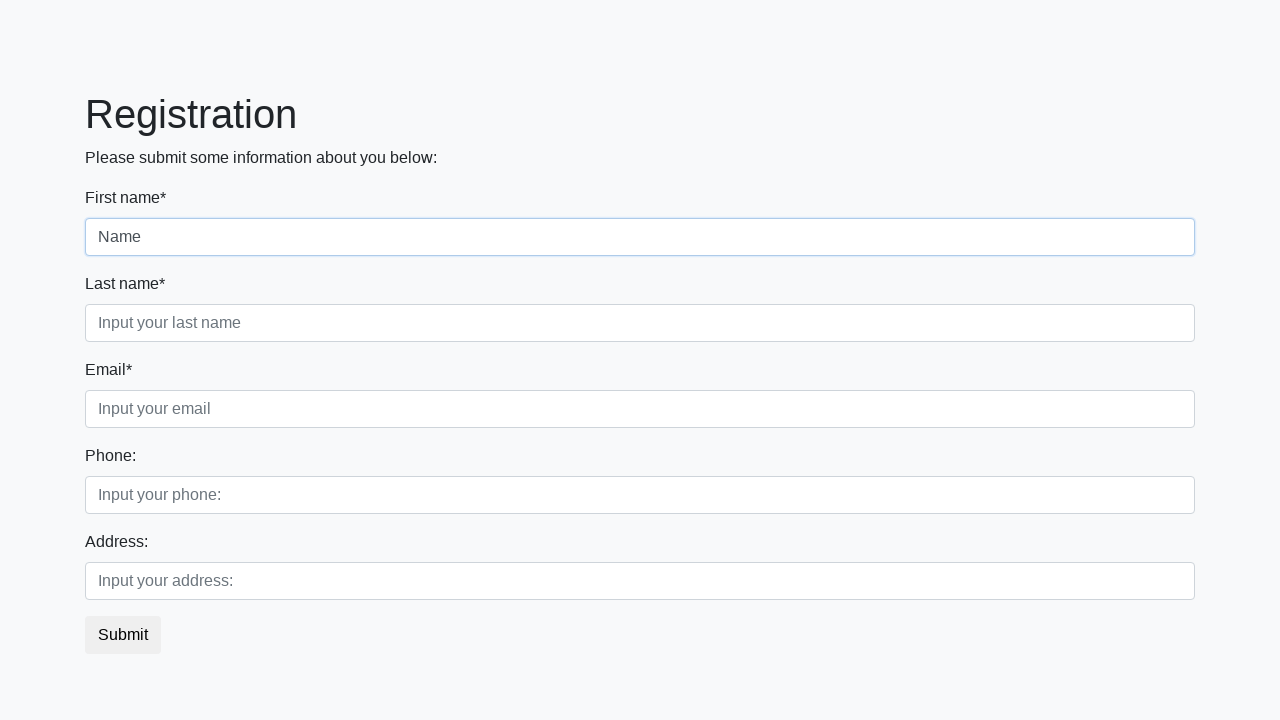

Filled last name field with 'Surname' on input[placeholder="Input your last name"]
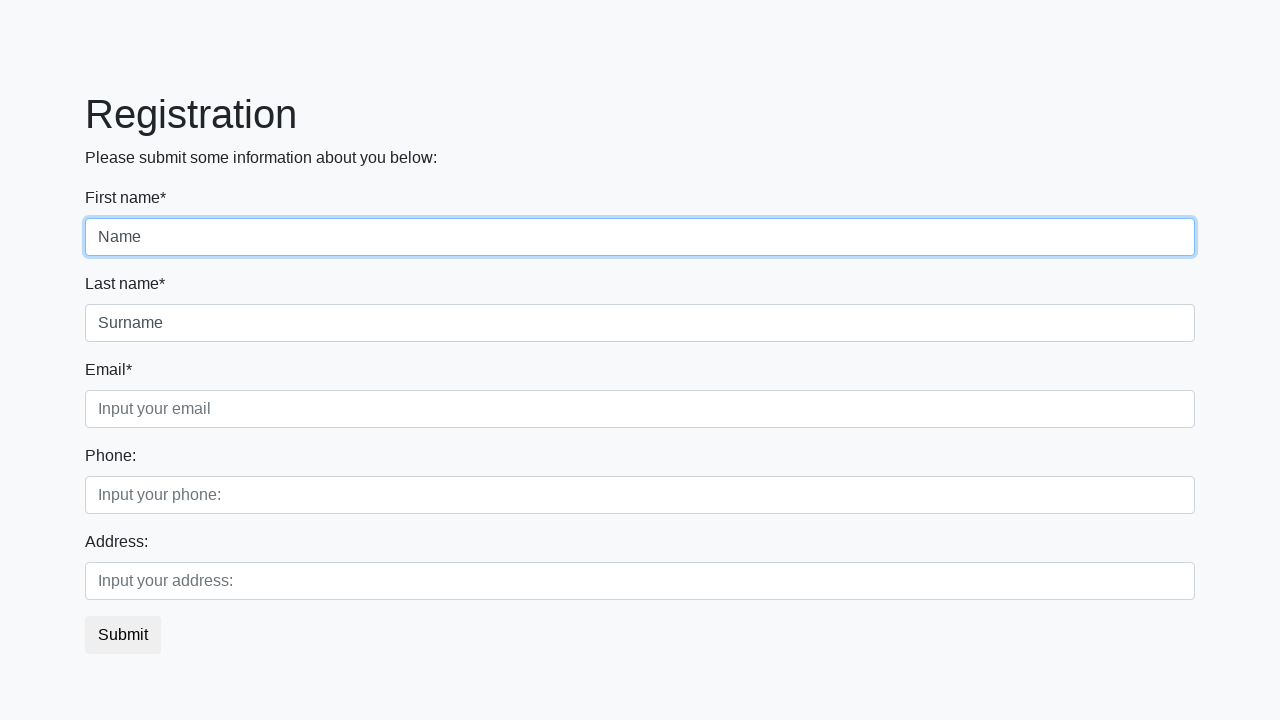

Filled email field with 'my@mail.ru' on input[placeholder="Input your email"]
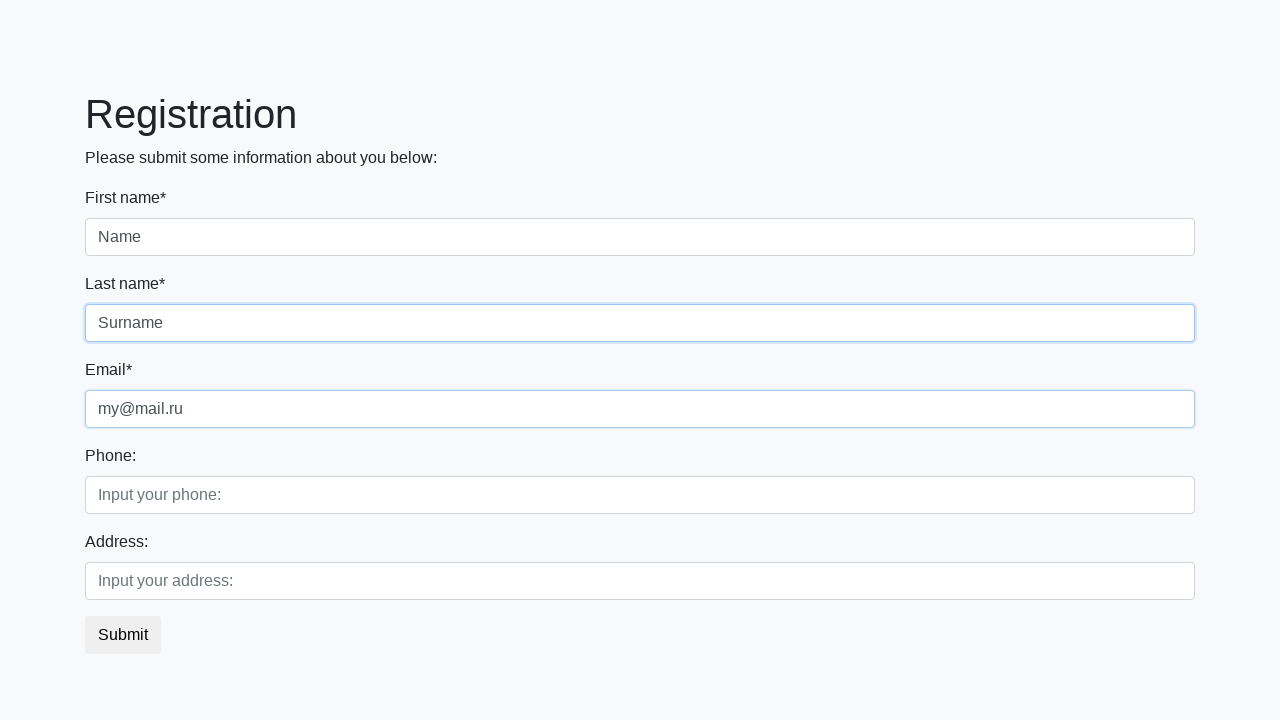

Clicked submit button to register at (123, 635) on button.btn
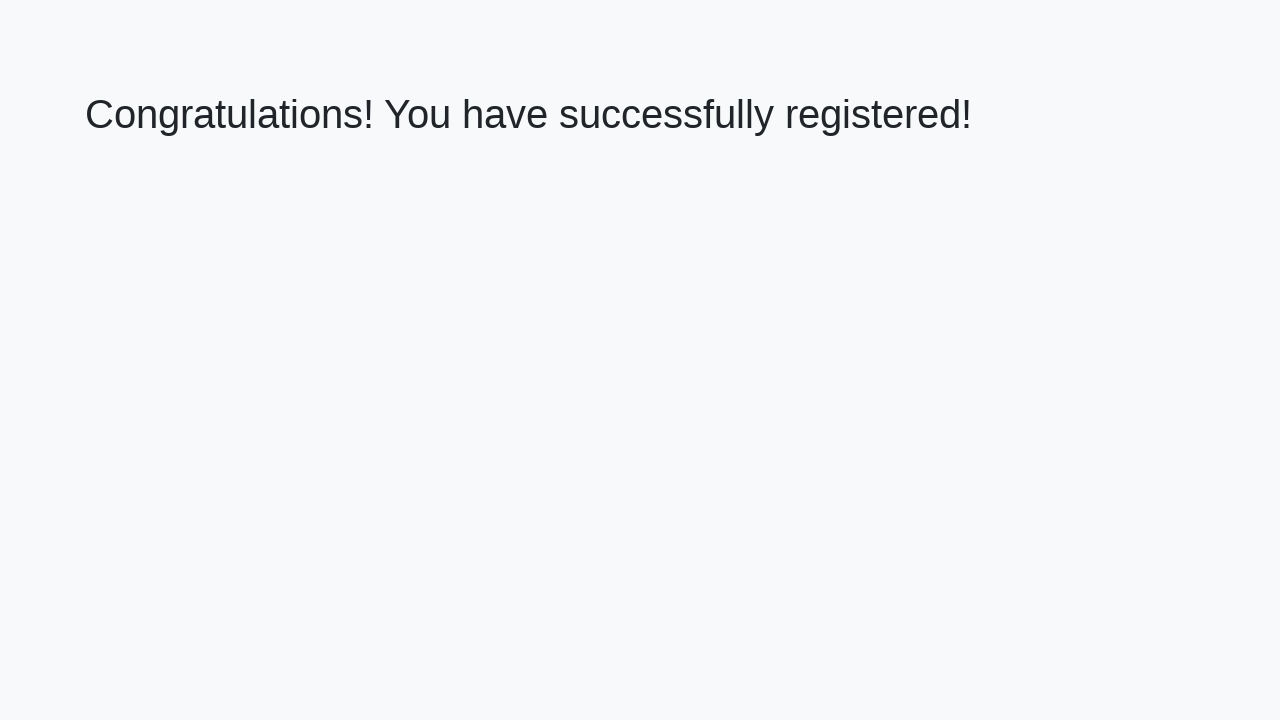

Success message heading loaded
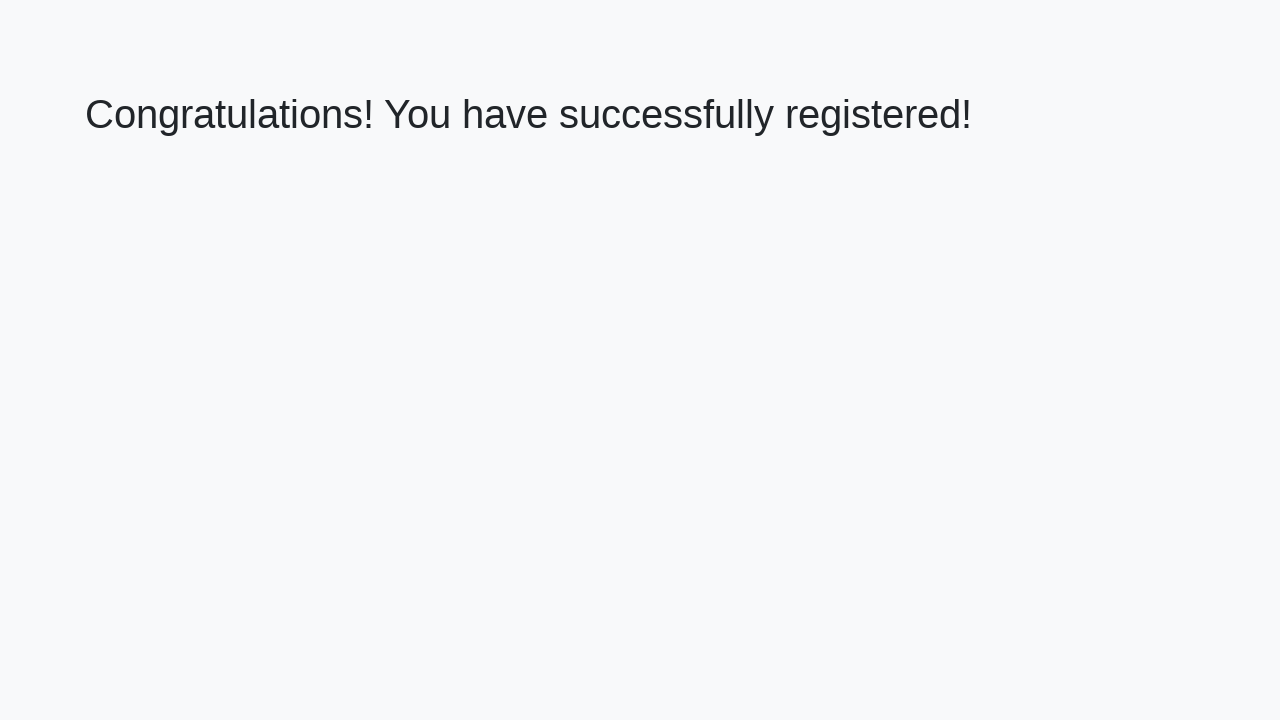

Retrieved success message text: 'Congratulations! You have successfully registered!'
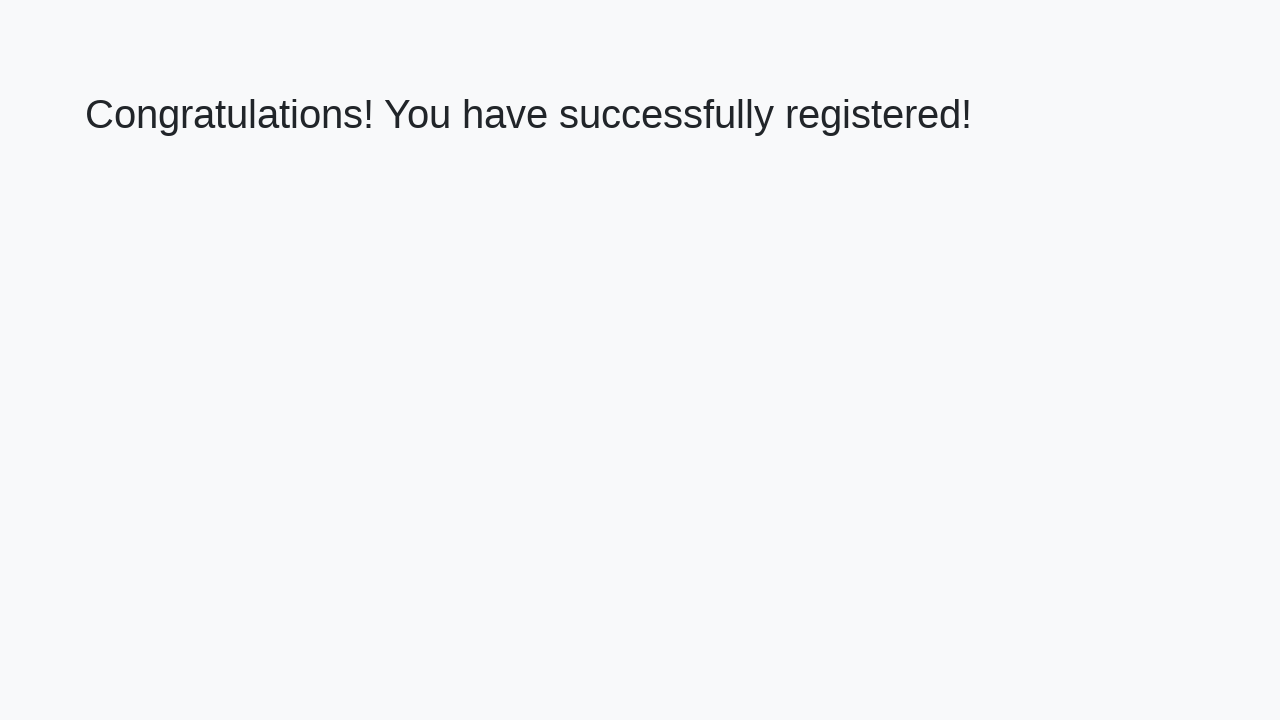

Verified success message matches expected text
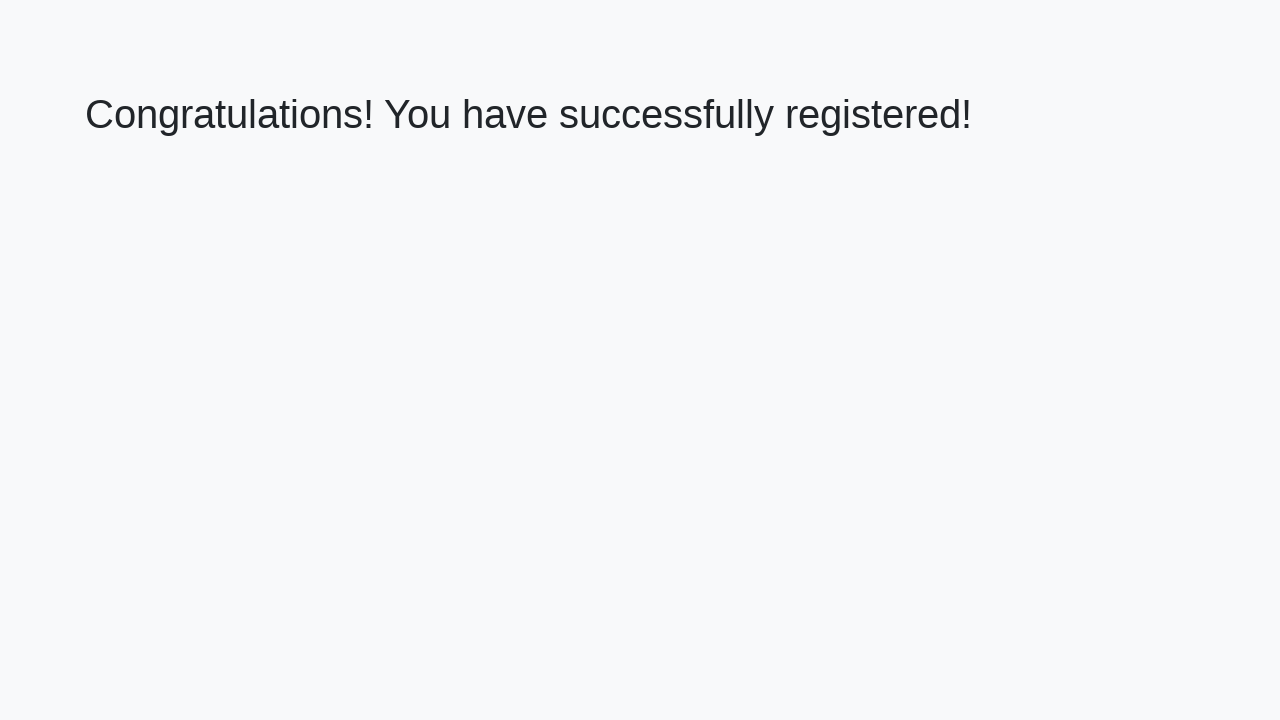

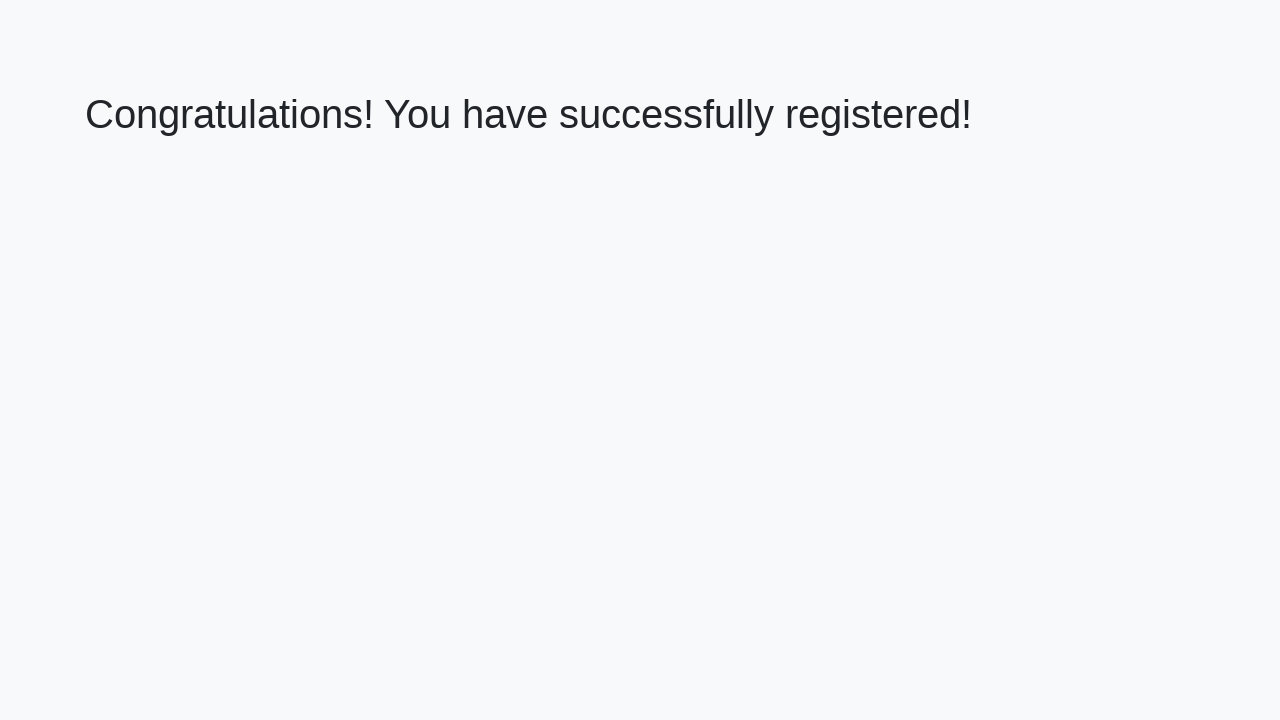